Tests filling out a practice form by entering first name, last name, email, mobile number, and clicking on the date of birth field

Starting URL: https://demoqa.com/automation-practice-form

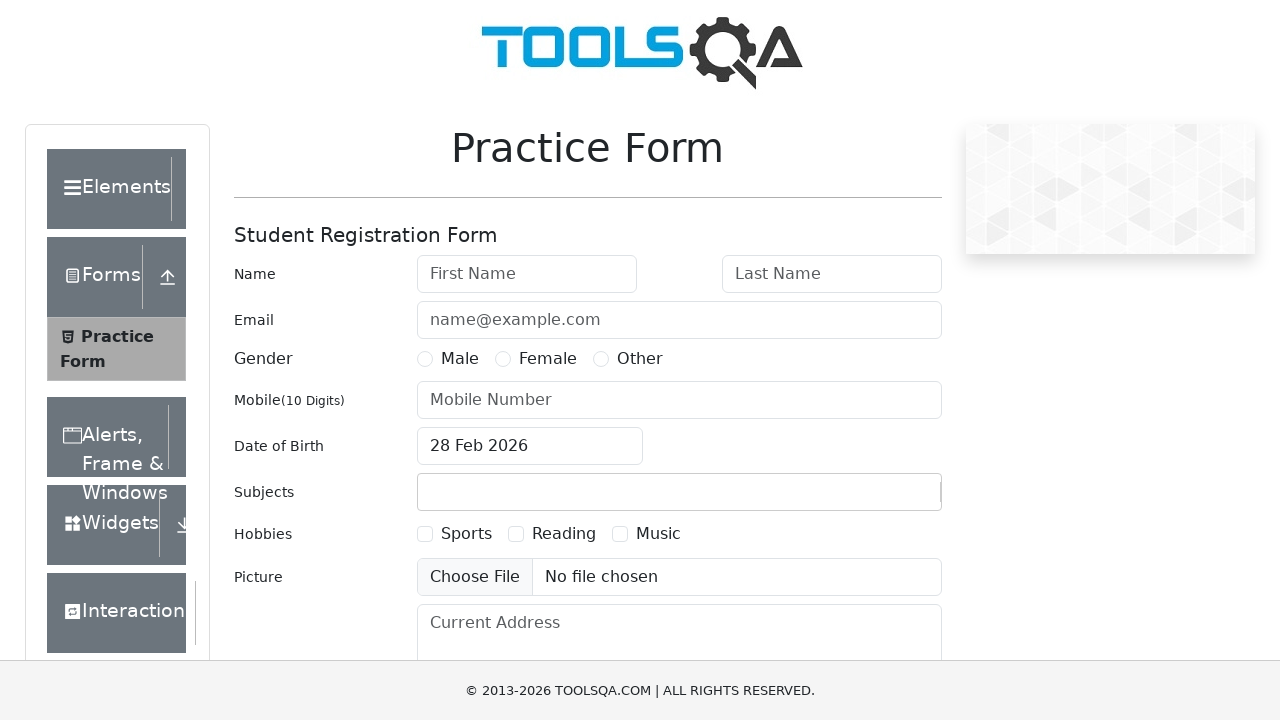

Filled first name field with 'Nahibl' (typo) on input#firstName
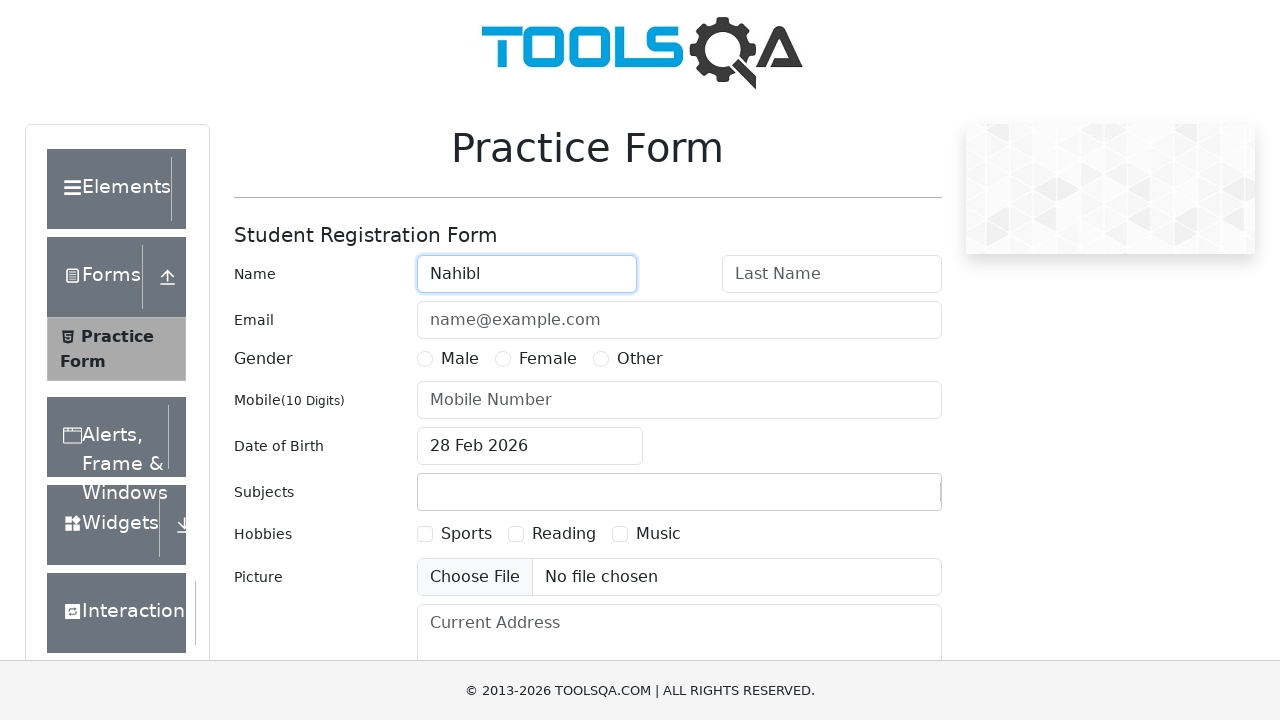

Cleared first name field on input#firstName
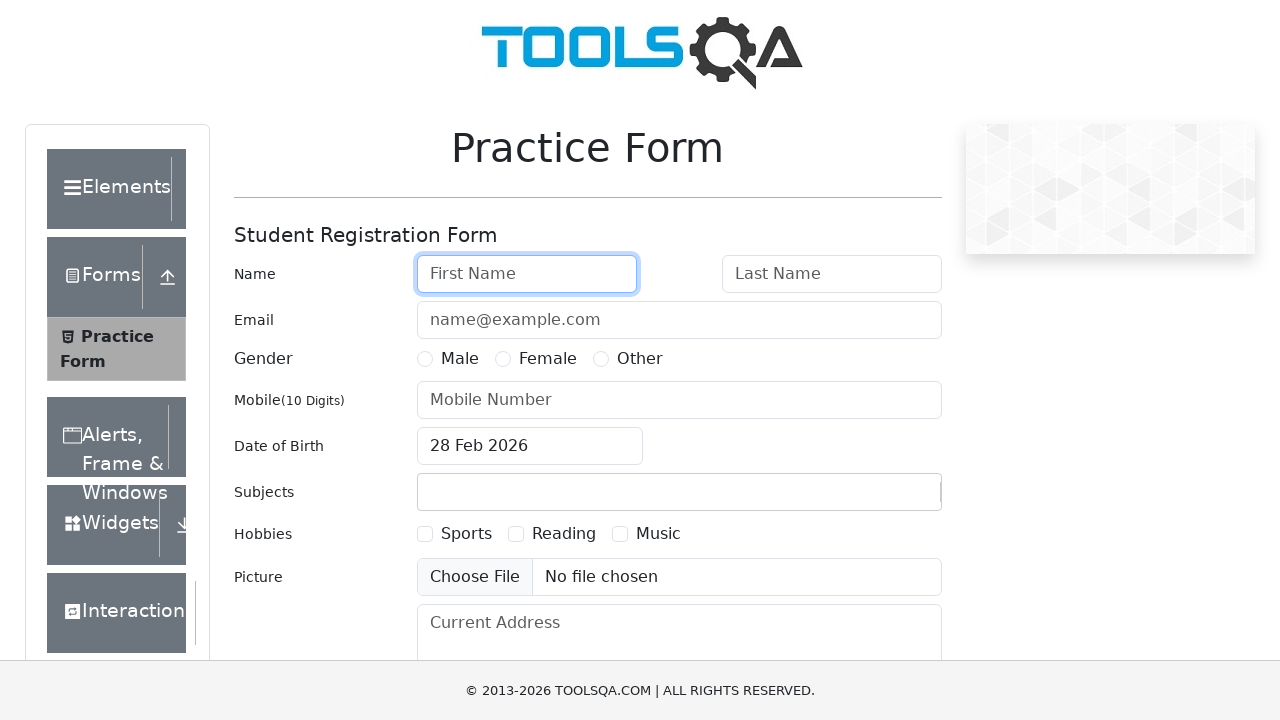

Filled first name field with 'Nahidul Islam' on input#firstName
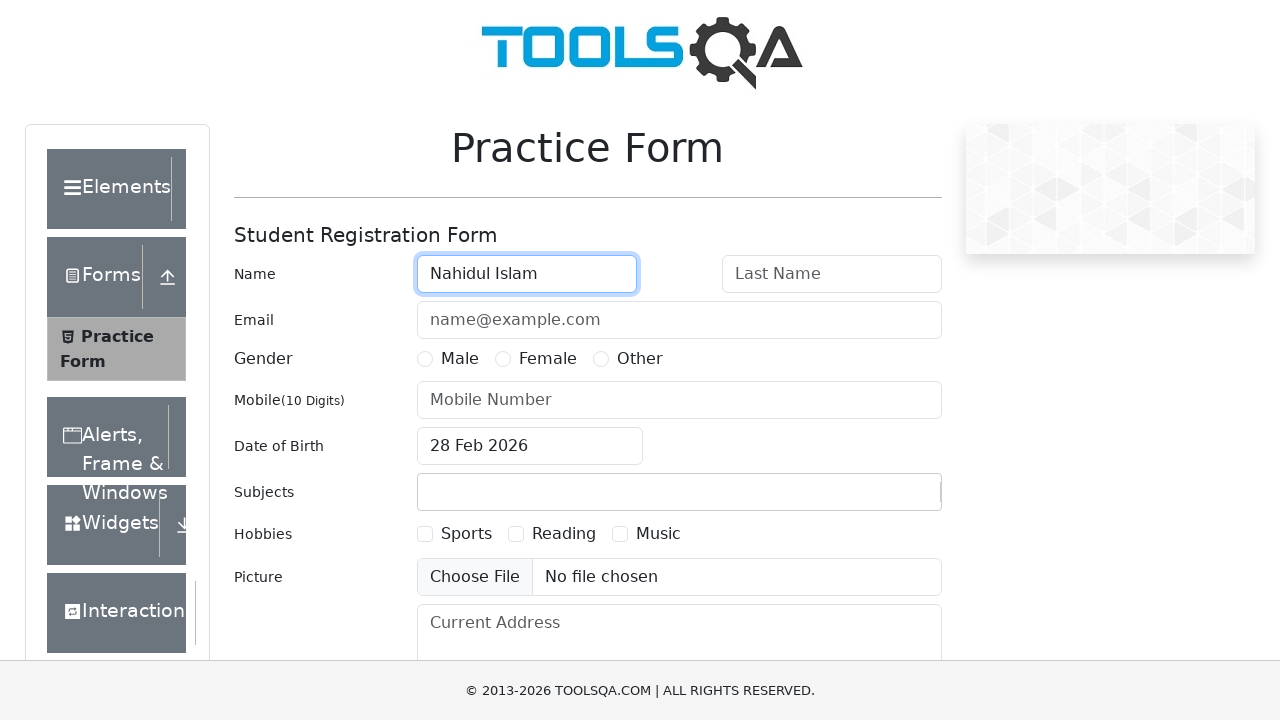

Filled last name field with 'Islam' on input#lastName
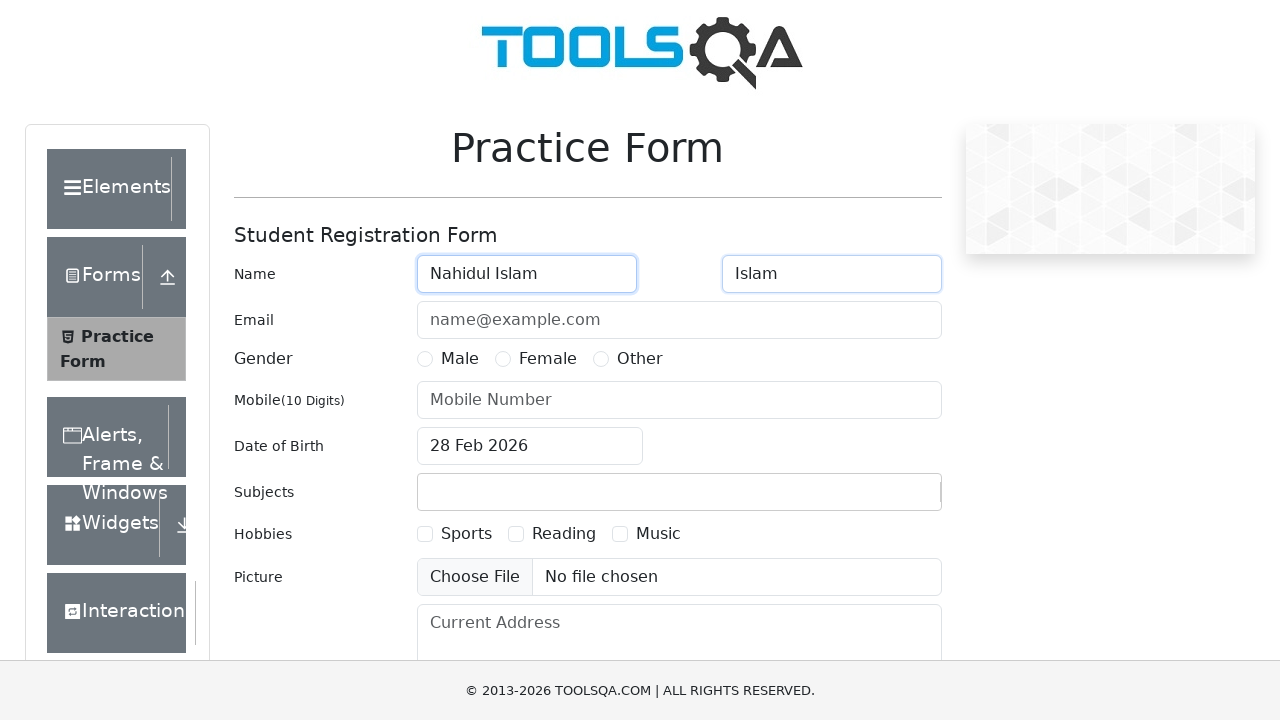

Filled email field with 'nahid@gmail.com' on input#userEmail
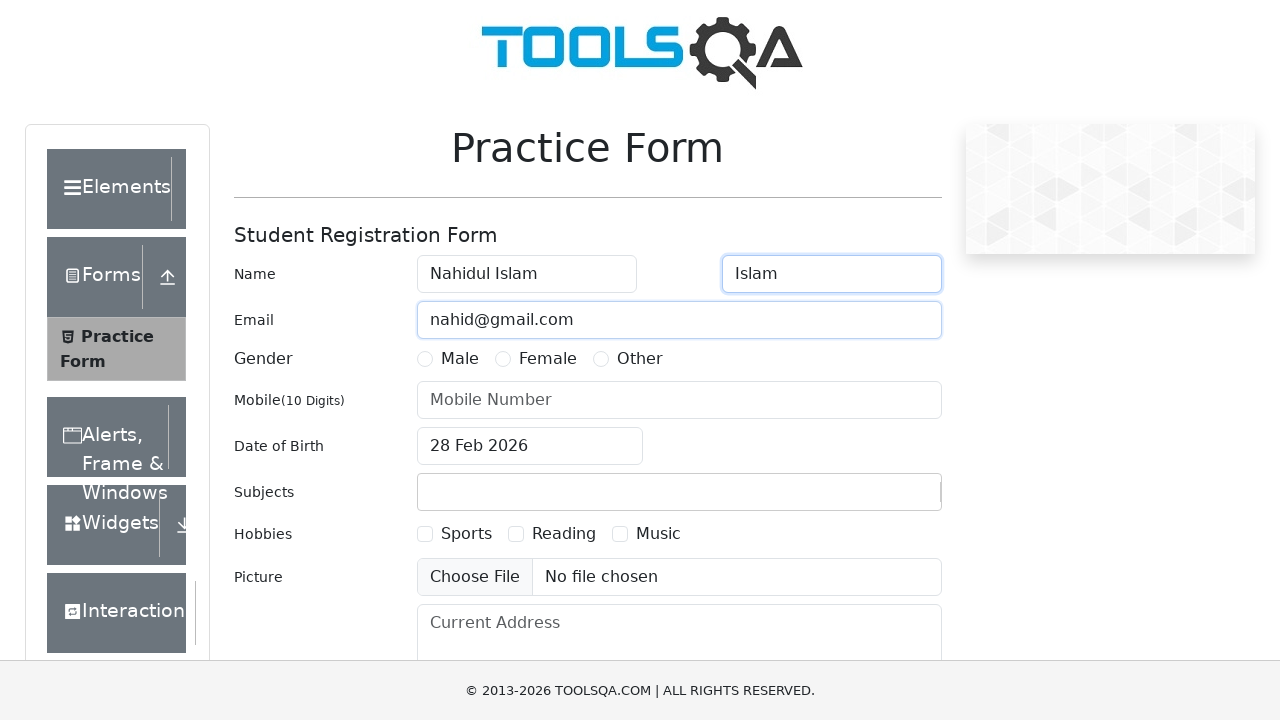

Filled mobile number field with '01934538054' on input#userNumber
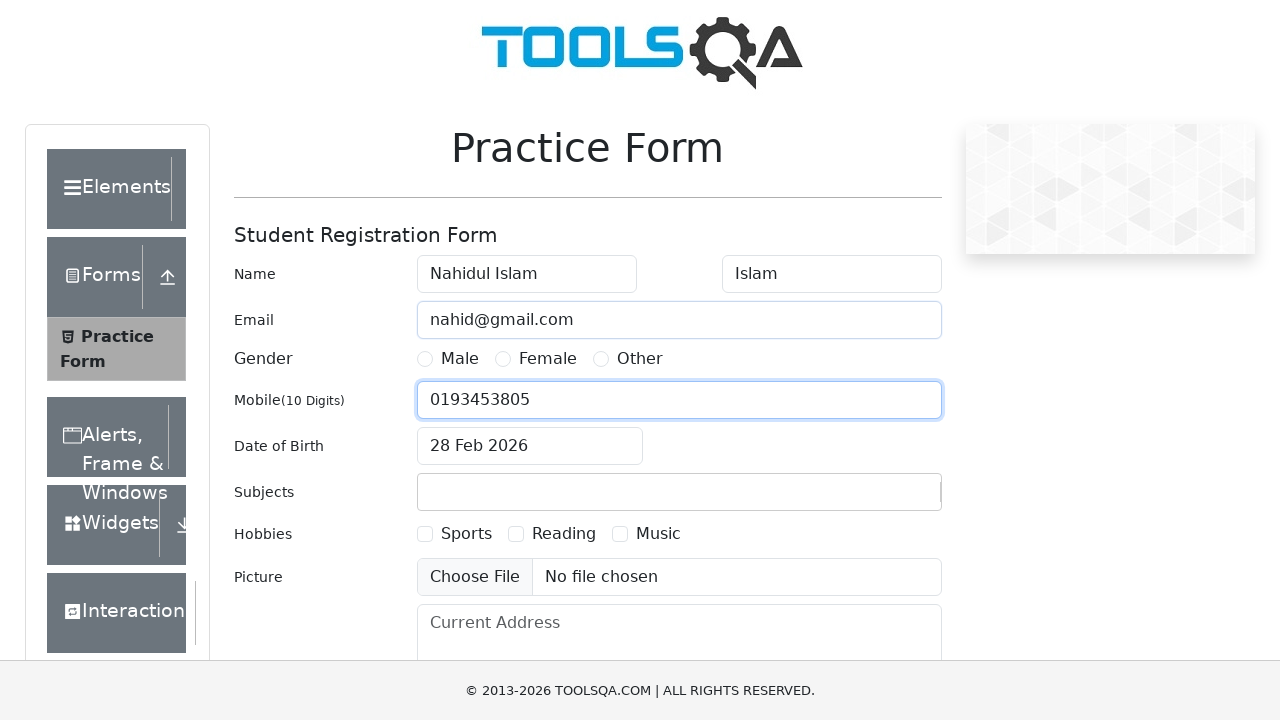

Clicked on date of birth field at (530, 446) on input#dateOfBirthInput
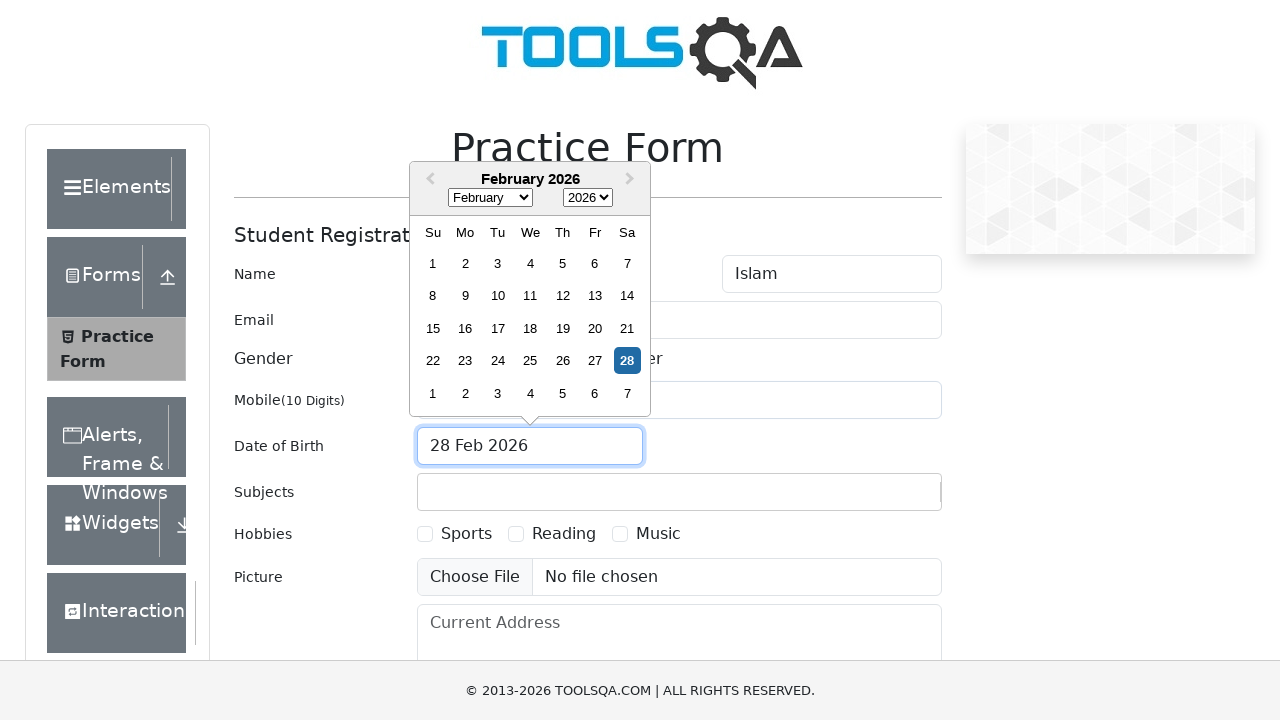

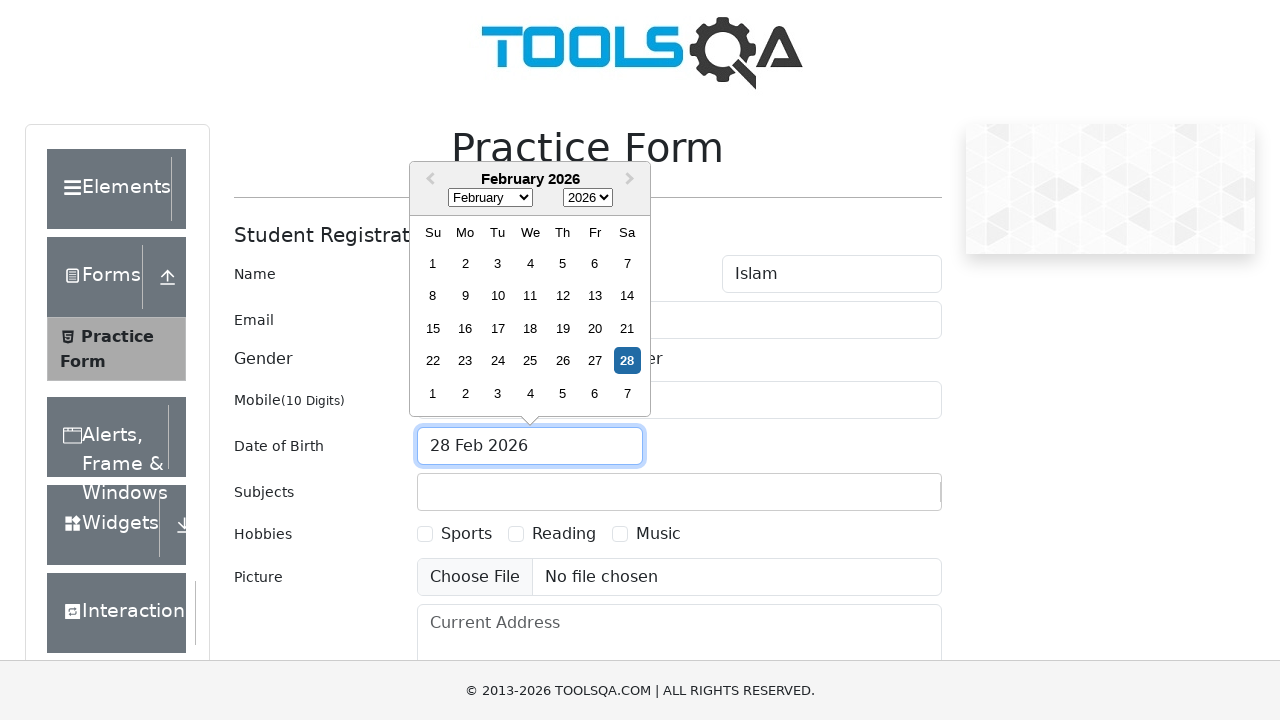